Tests dropdown select functionality by selecting options from a form dropdown using different selection methods (by text and by index).

Starting URL: https://rahulshettyacademy.com/loginpagePractise/

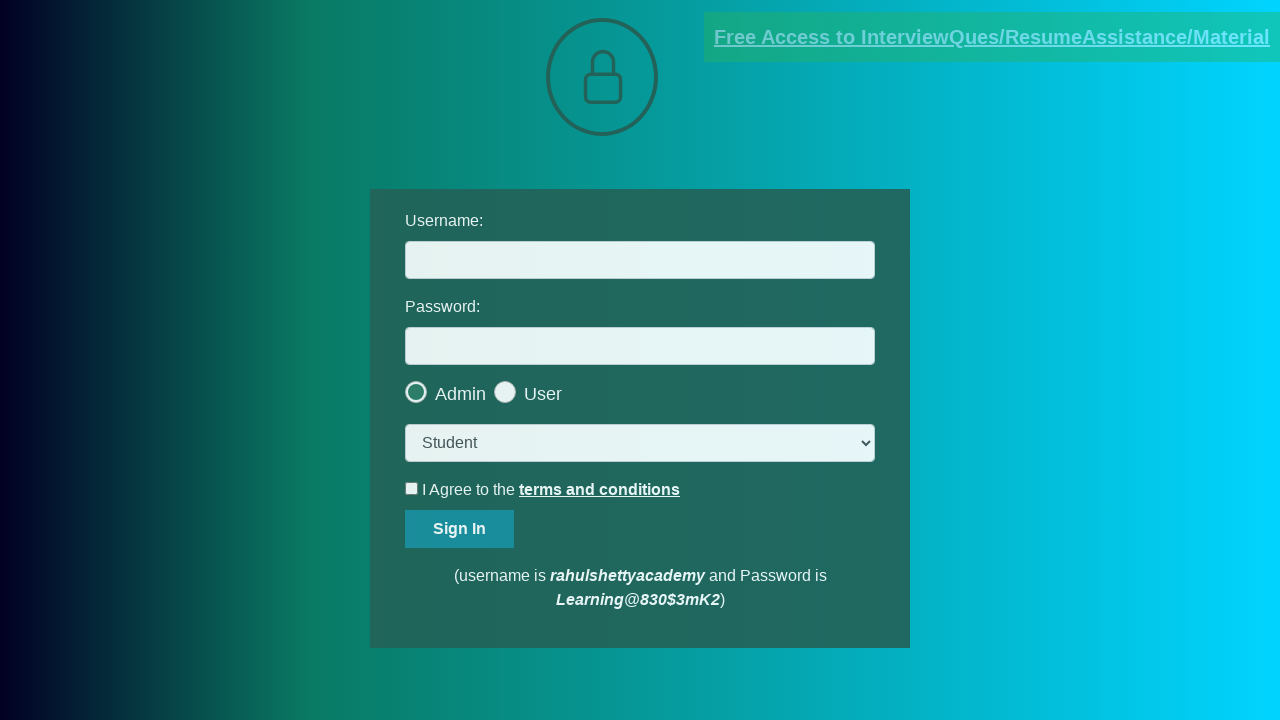

Waited for dropdown to be visible
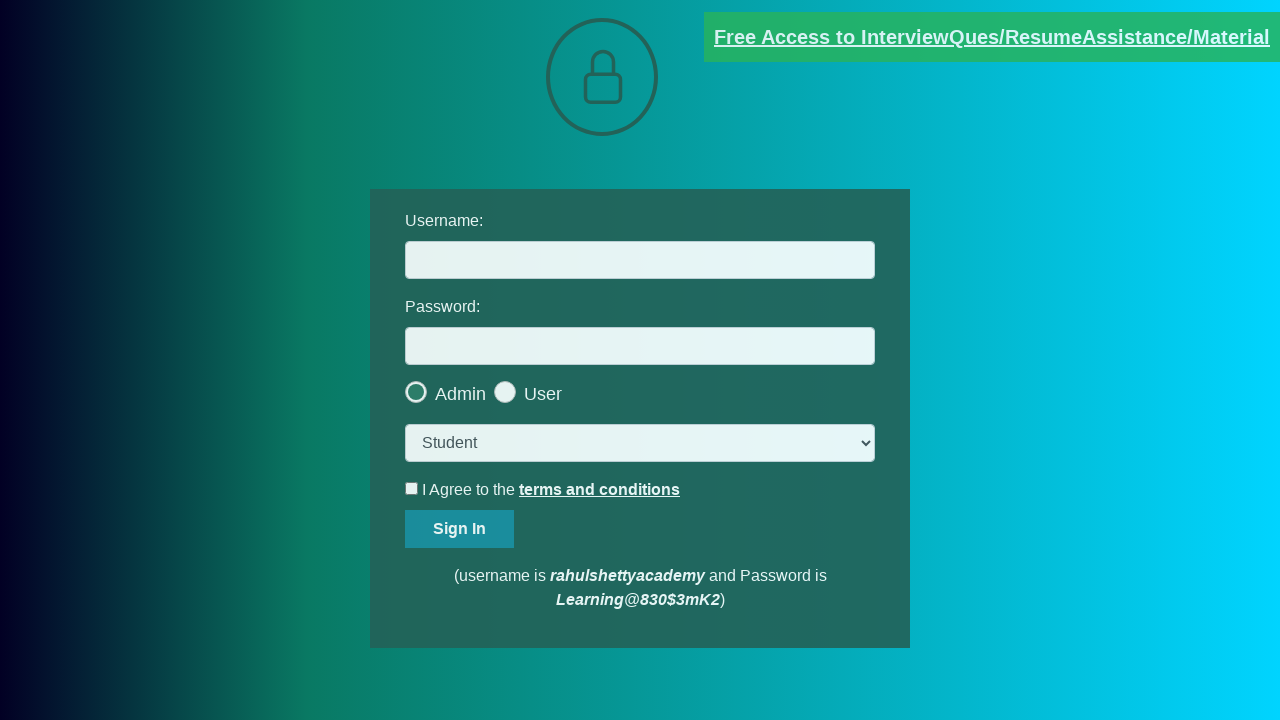

Selected 'Consultant' option by visible text on select.form-control
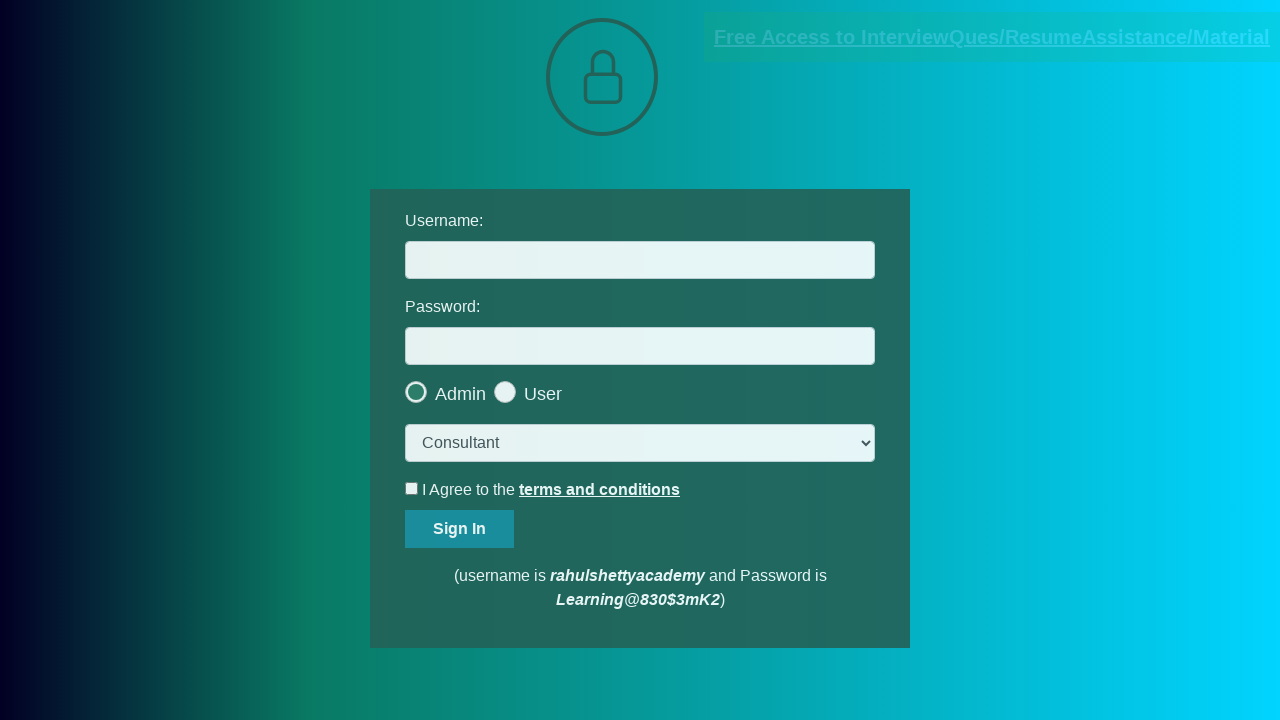

Selected second option by index (index 1) on select.form-control
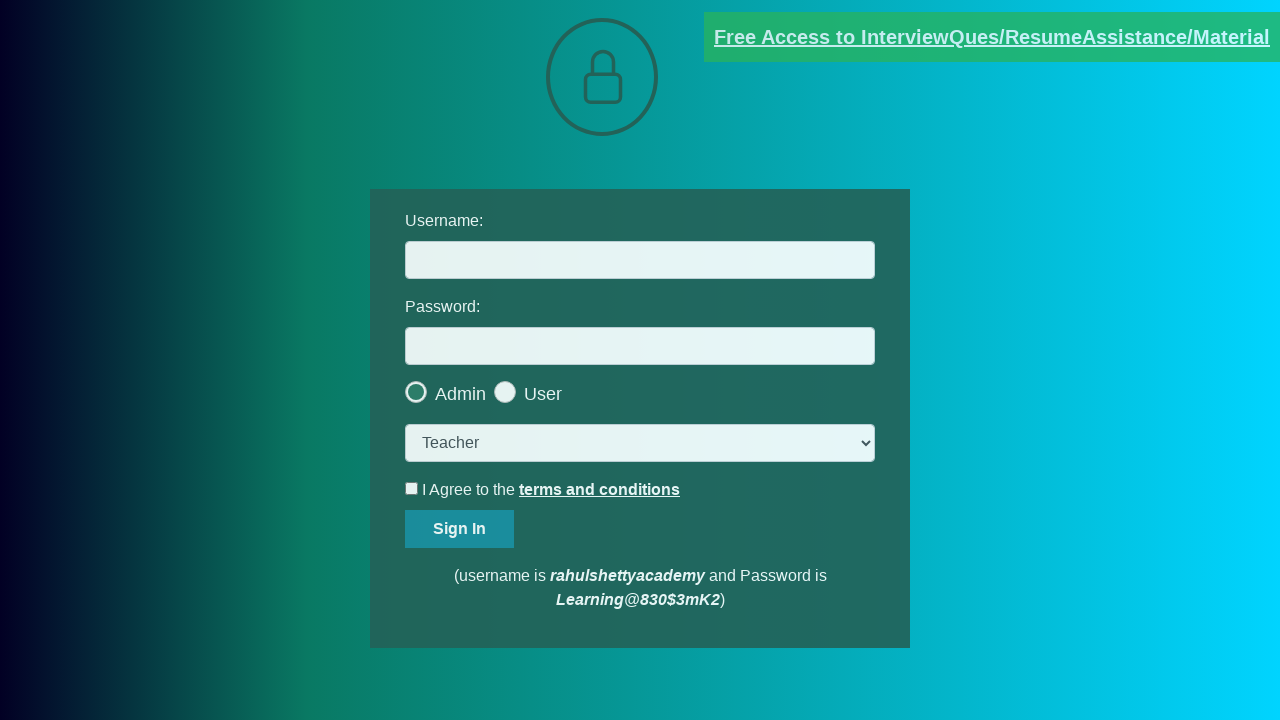

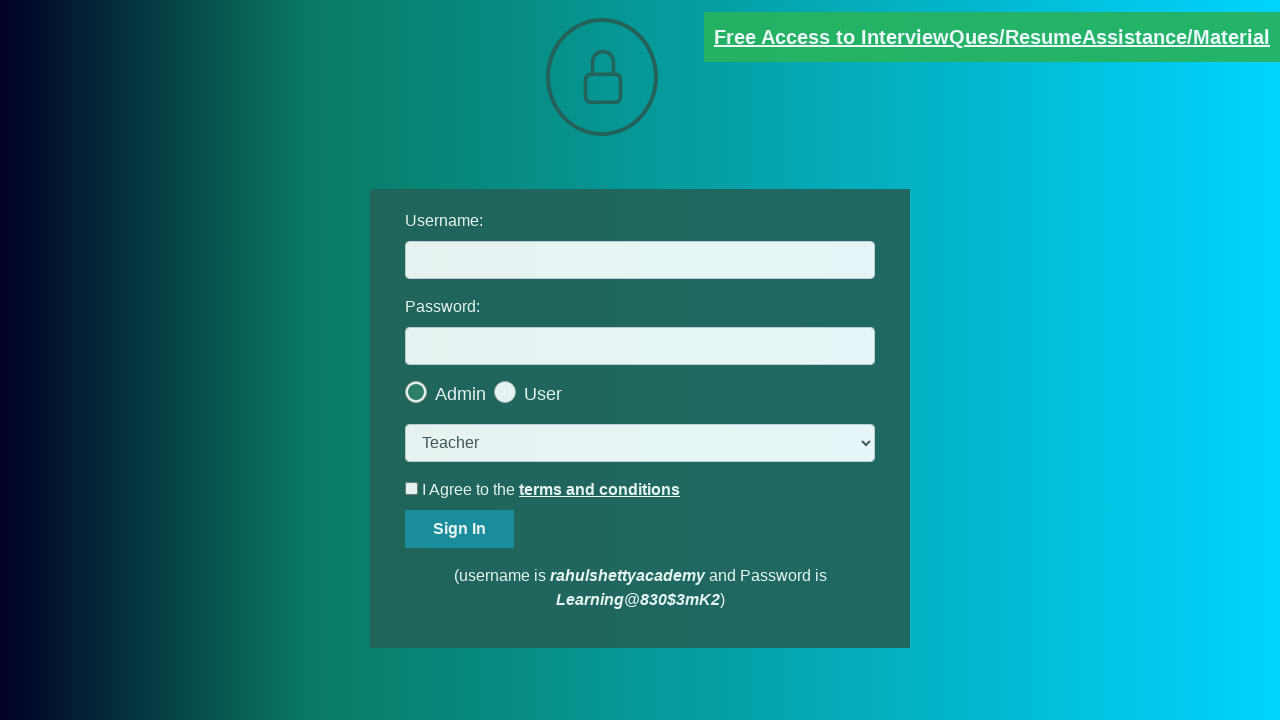